Tests modal functionality by clicking a button to open a modal dialog and then clicking the close button to dismiss it.

Starting URL: https://formy-project.herokuapp.com/modal

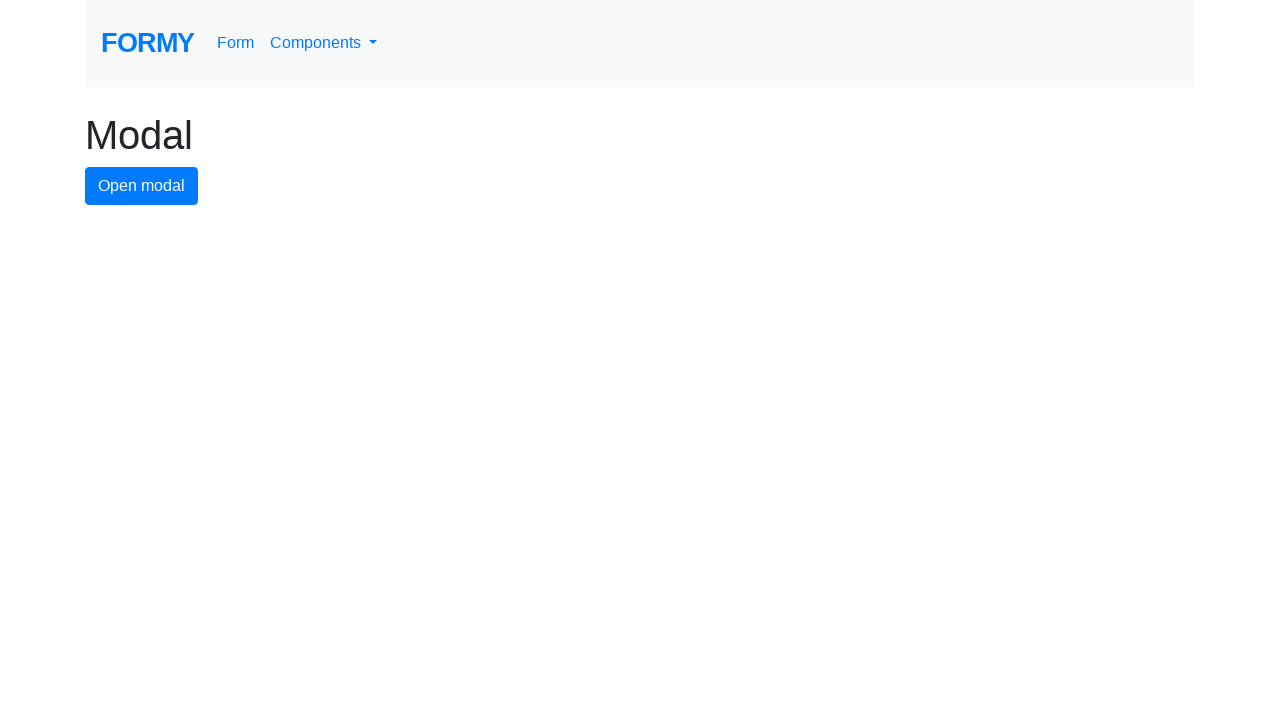

Clicked modal button to open the modal dialog at (142, 186) on #modal-button
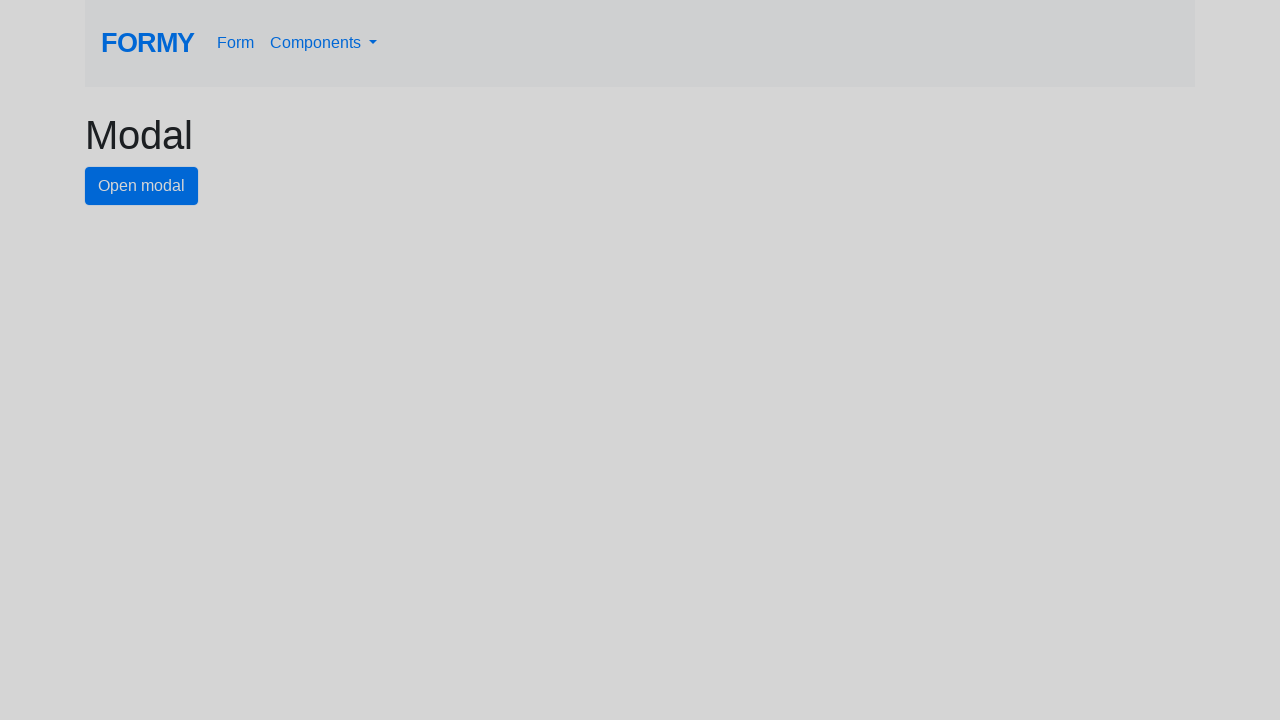

Modal dialog opened and close button became visible
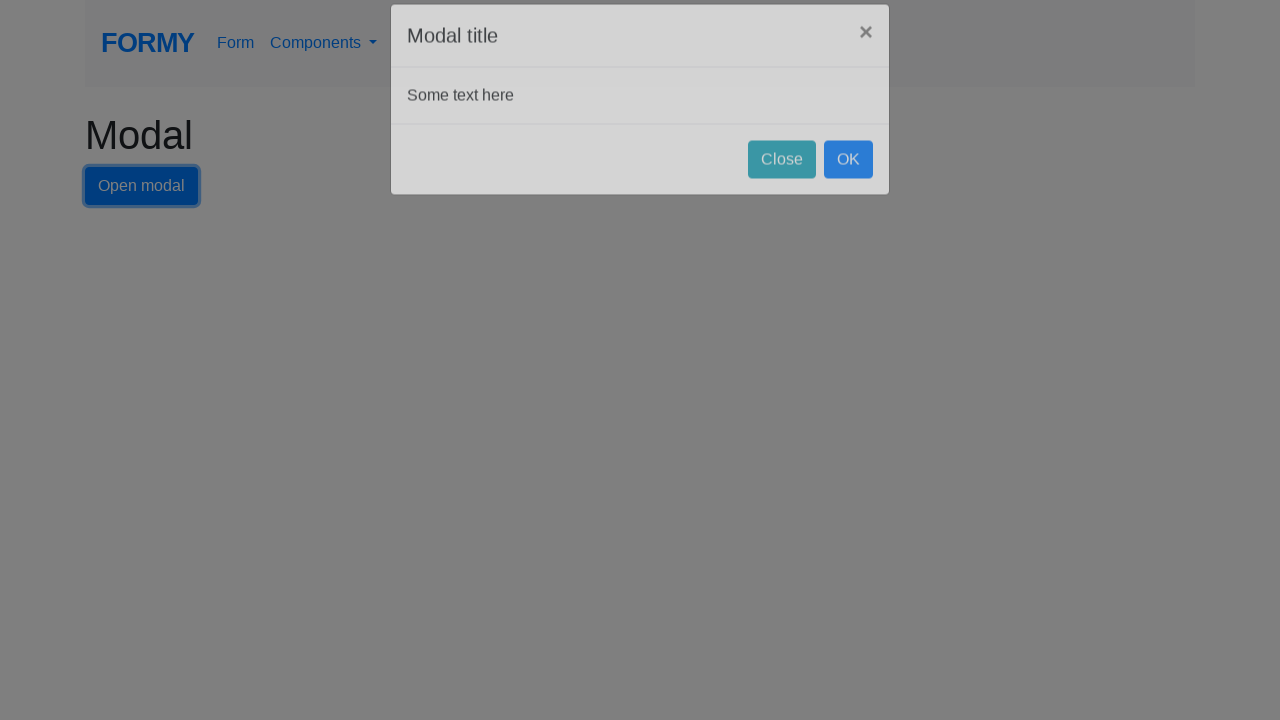

Clicked close button to dismiss the modal dialog at (782, 184) on #close-button
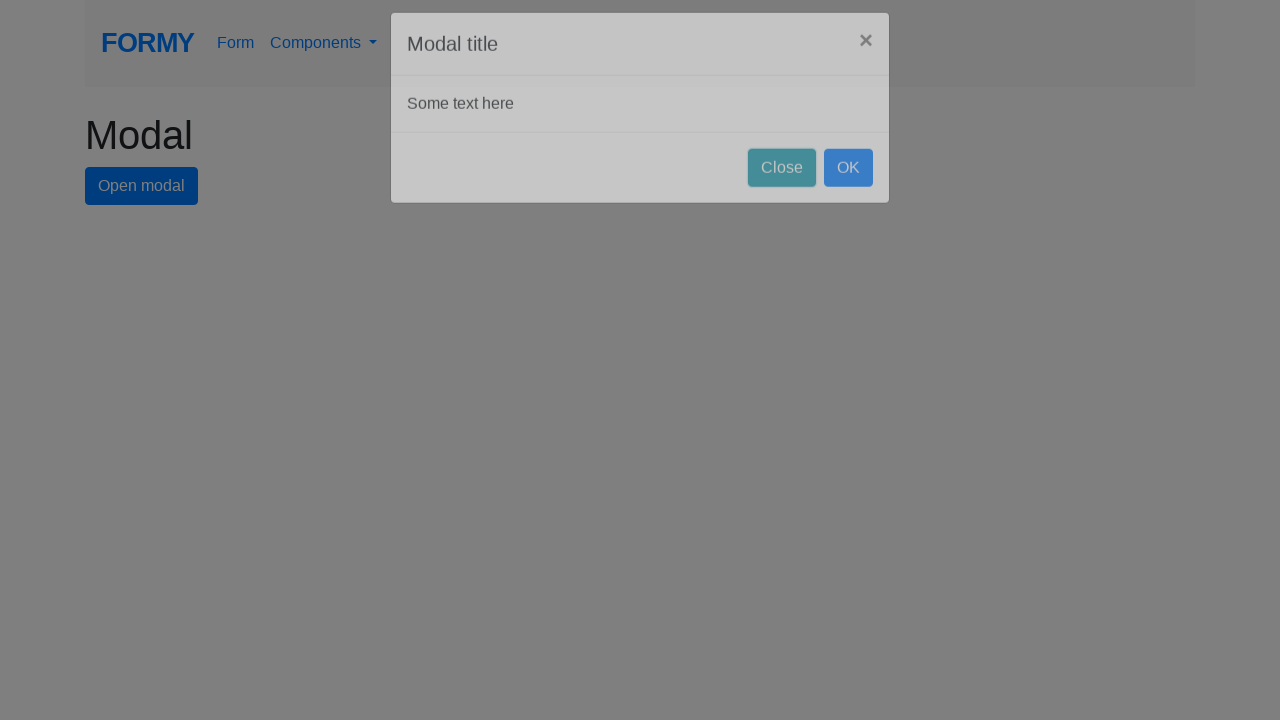

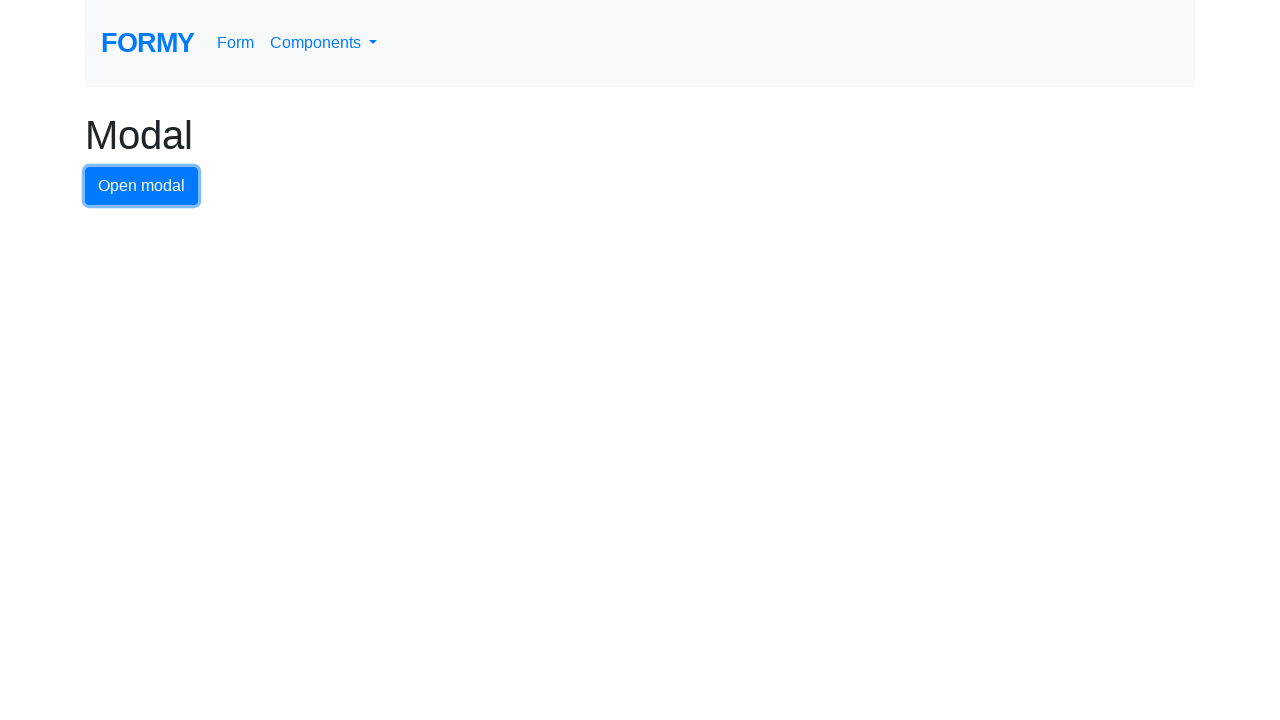